Tests opening a new browser tab by clicking a button and then filling form fields in the newly opened tab

Starting URL: https://www.leafground.com/window.xhtml

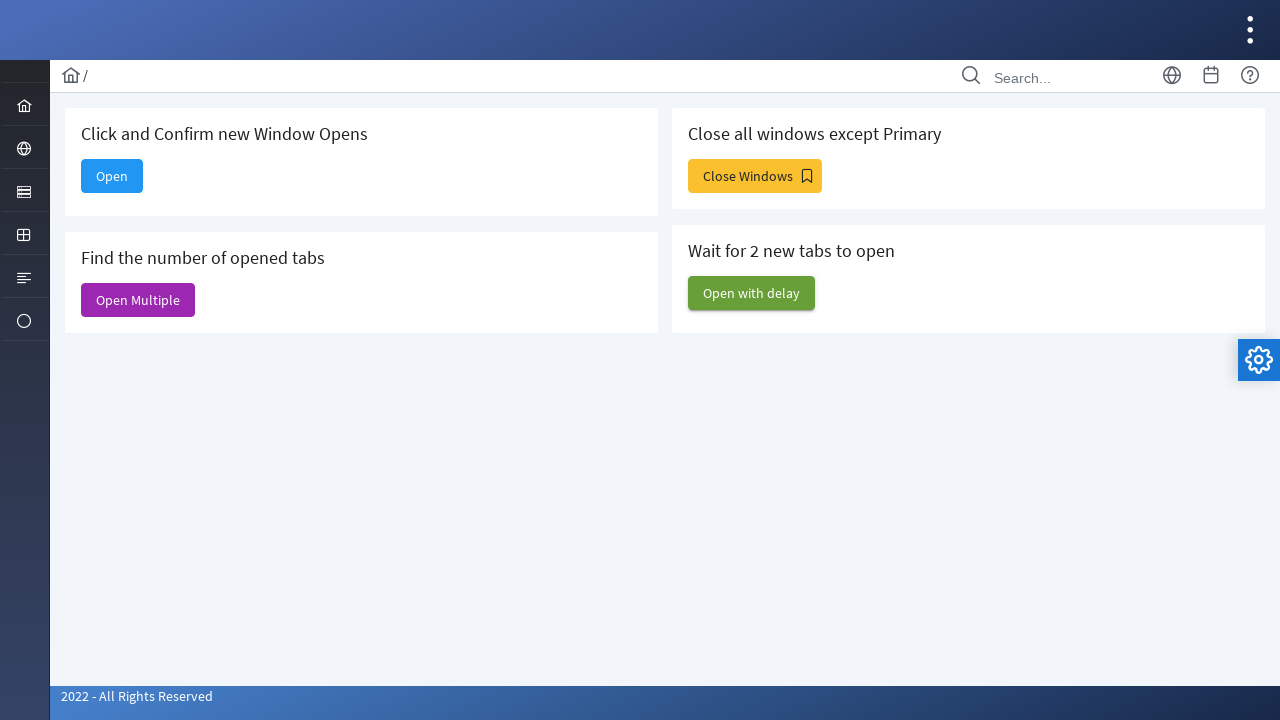

Clicked button to open new tab at (112, 176) on xpath=//*[@id="j_idt88:new"]/span
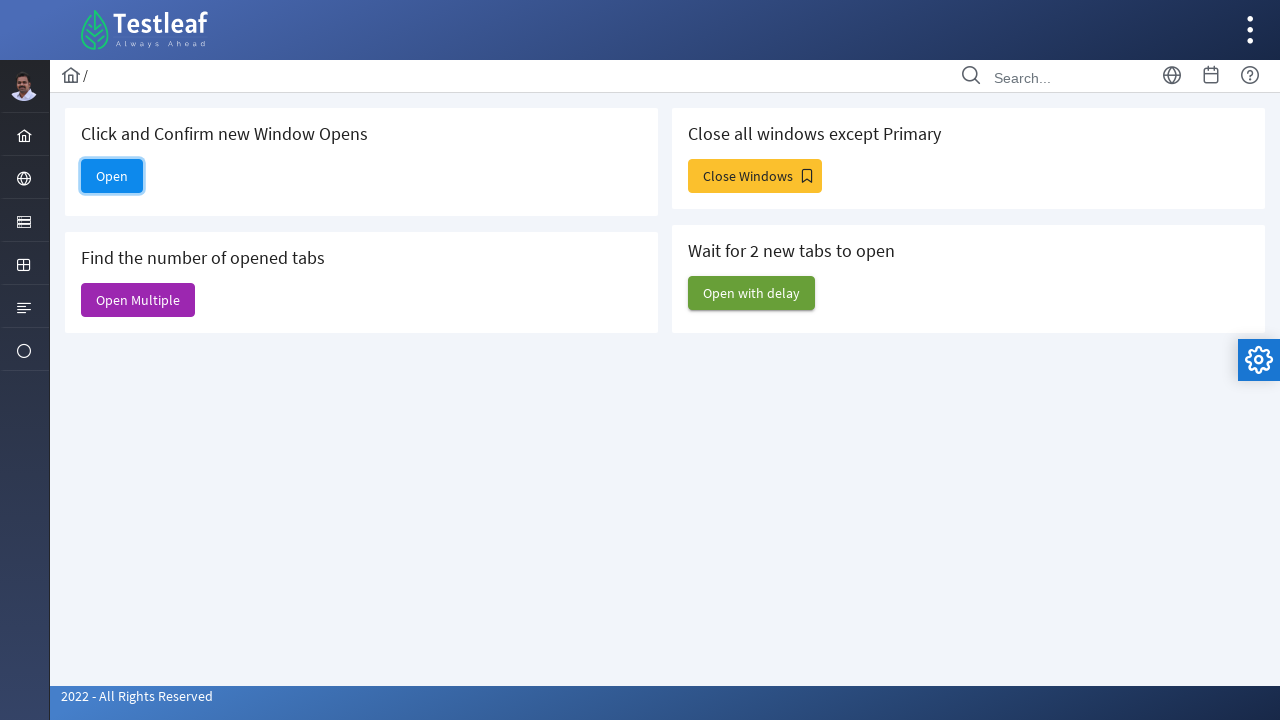

New tab opened and switched to it
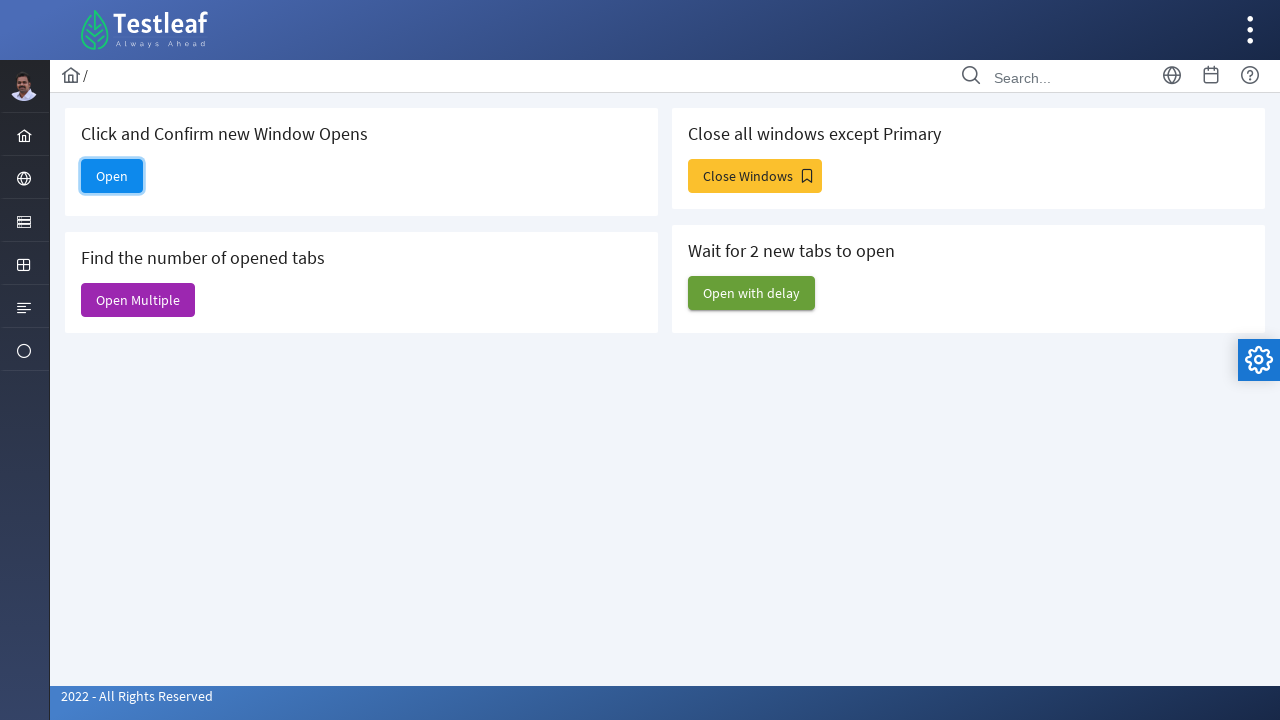

New page fully loaded
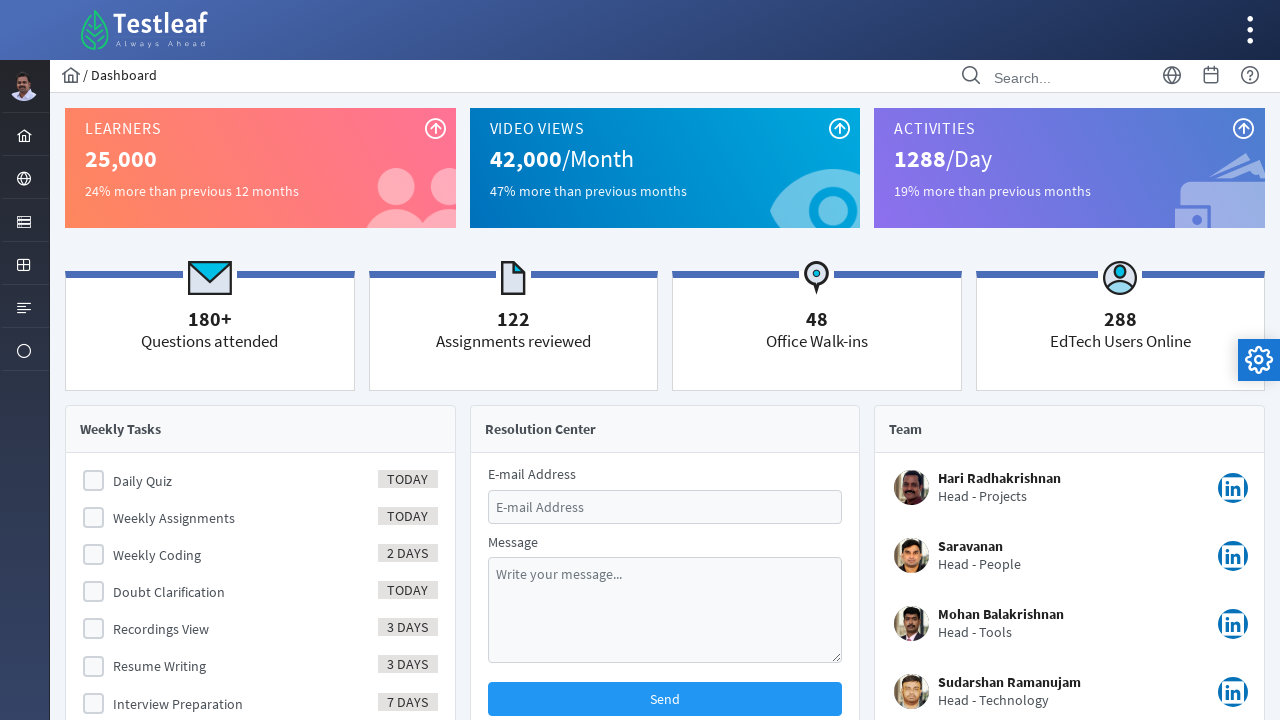

Filled email field with '673889@163.com' on #email
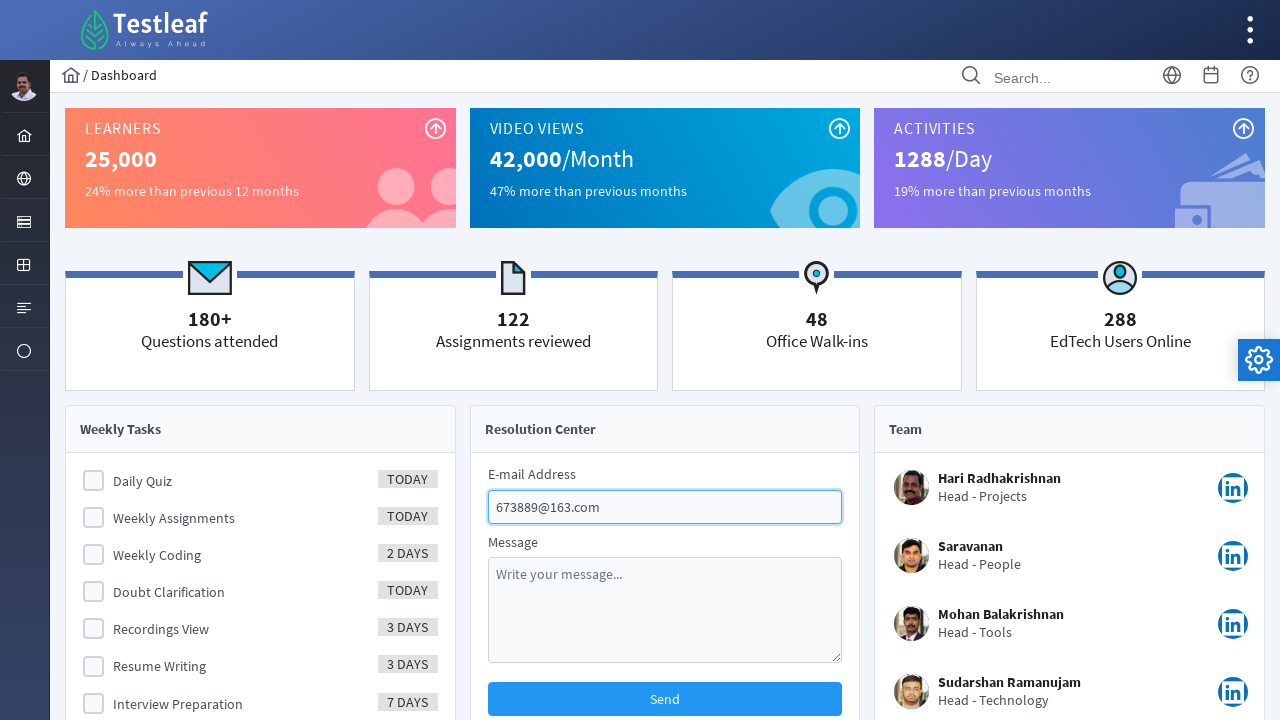

Filled message field with 'selenium窗口句柄切换' on #message
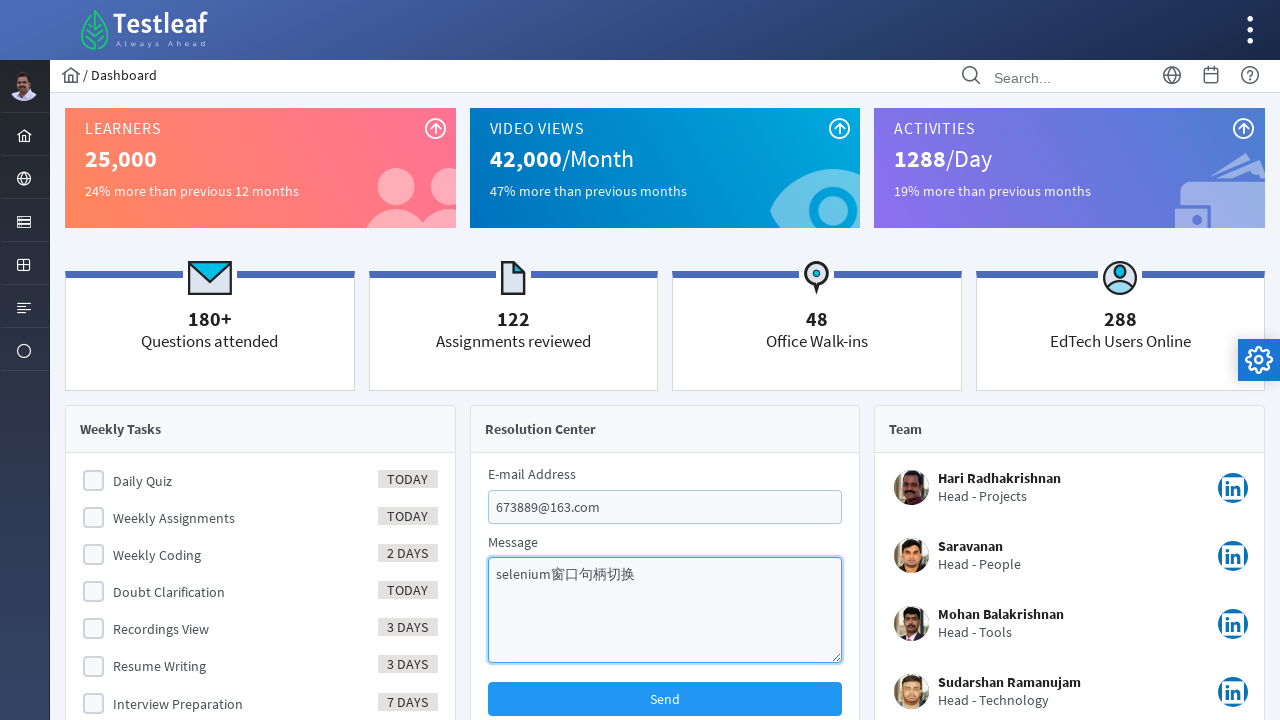

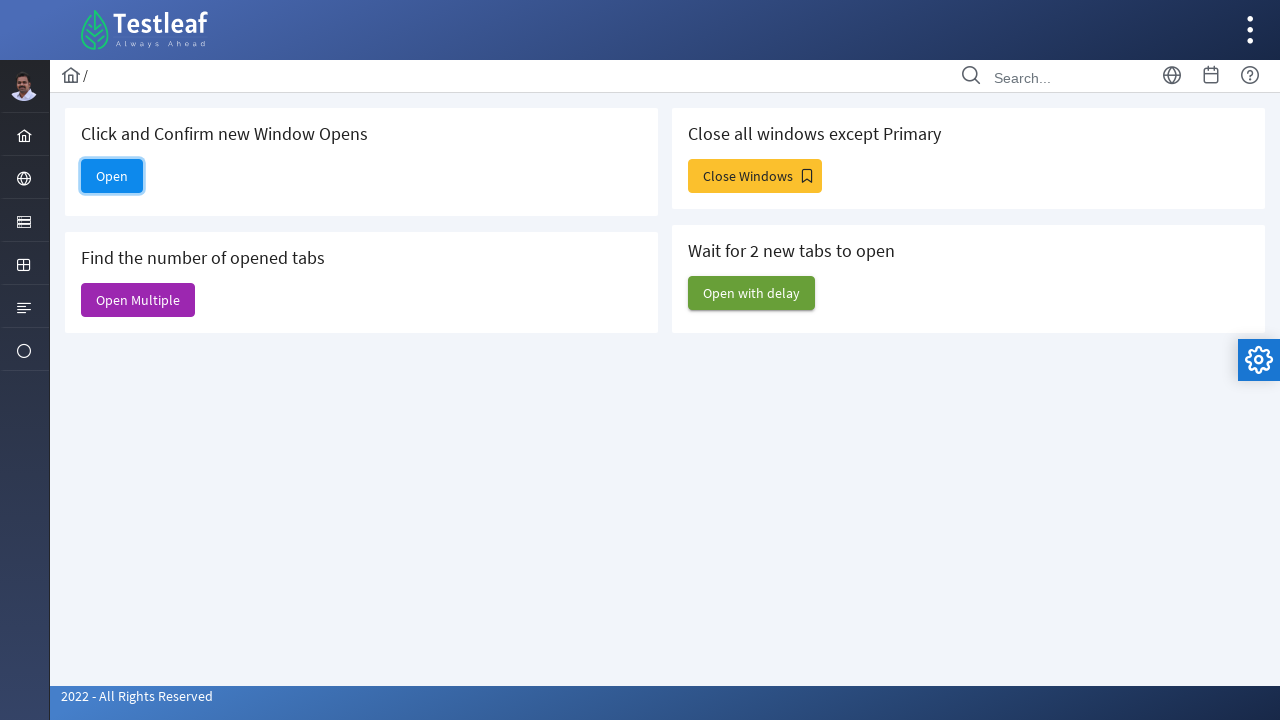